Tests alert handling functionality by entering a name, triggering different types of alerts (standard and confirm), and accepting them

Starting URL: https://rahulshettyacademy.com/AutomationPractice/

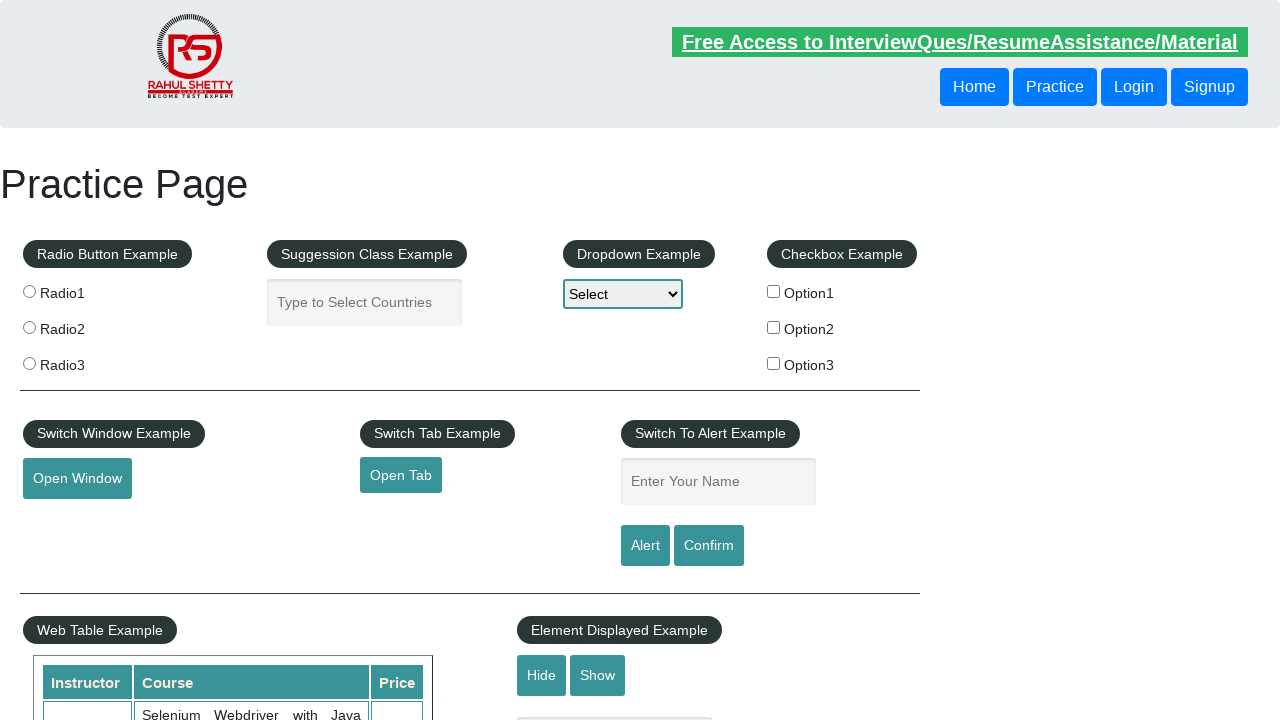

Filled name field with 'Sumanth' on #name
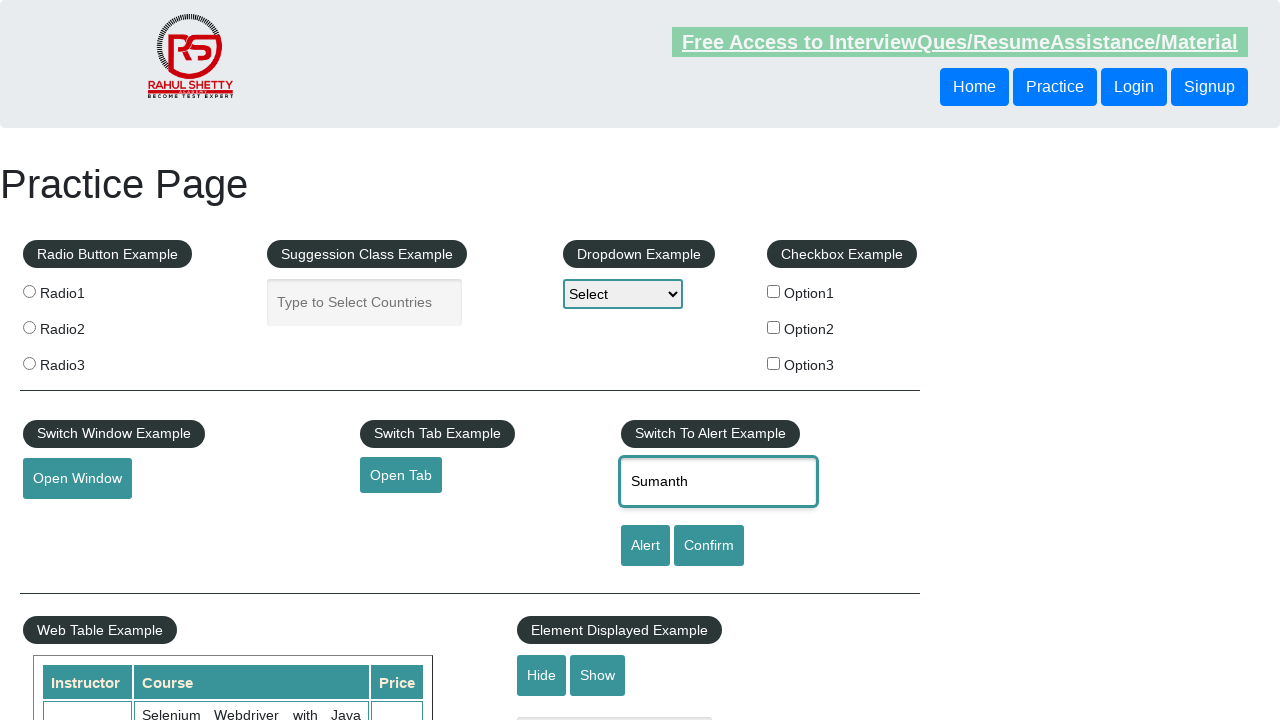

Clicked Alert button to trigger standard alert at (645, 546) on xpath=//input[@value='Alert']
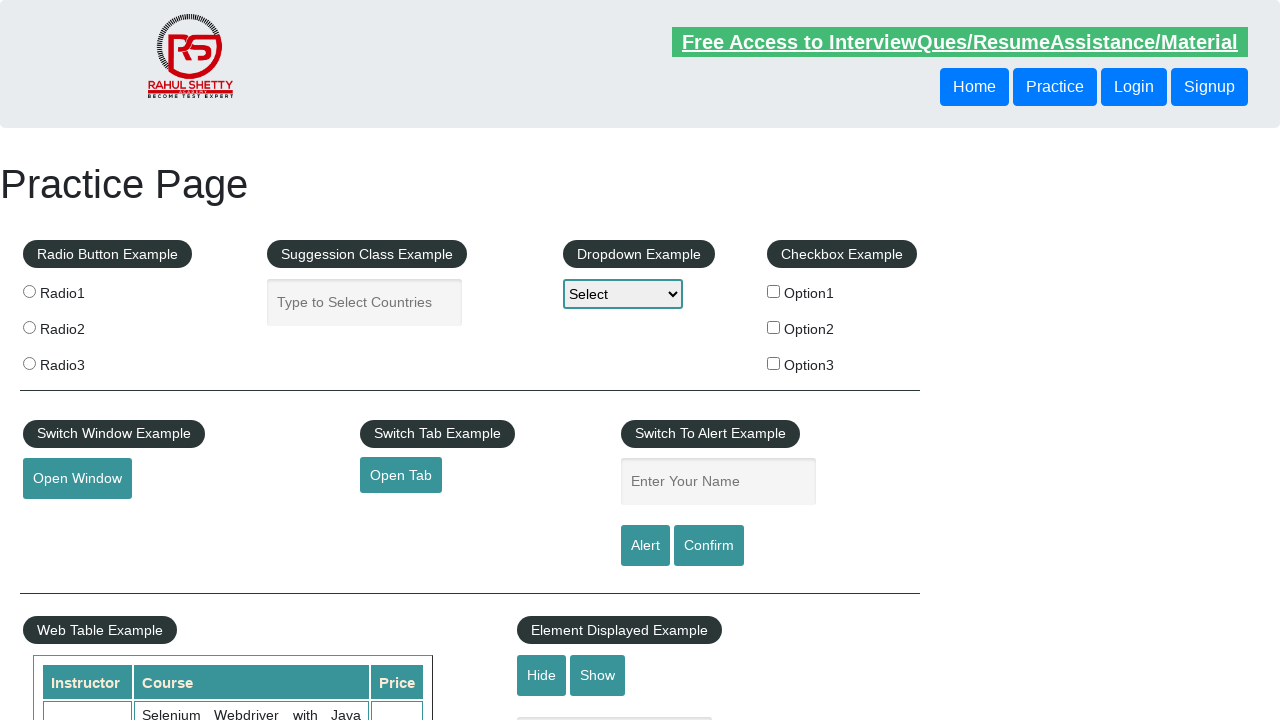

Set up dialog handler to accept alerts
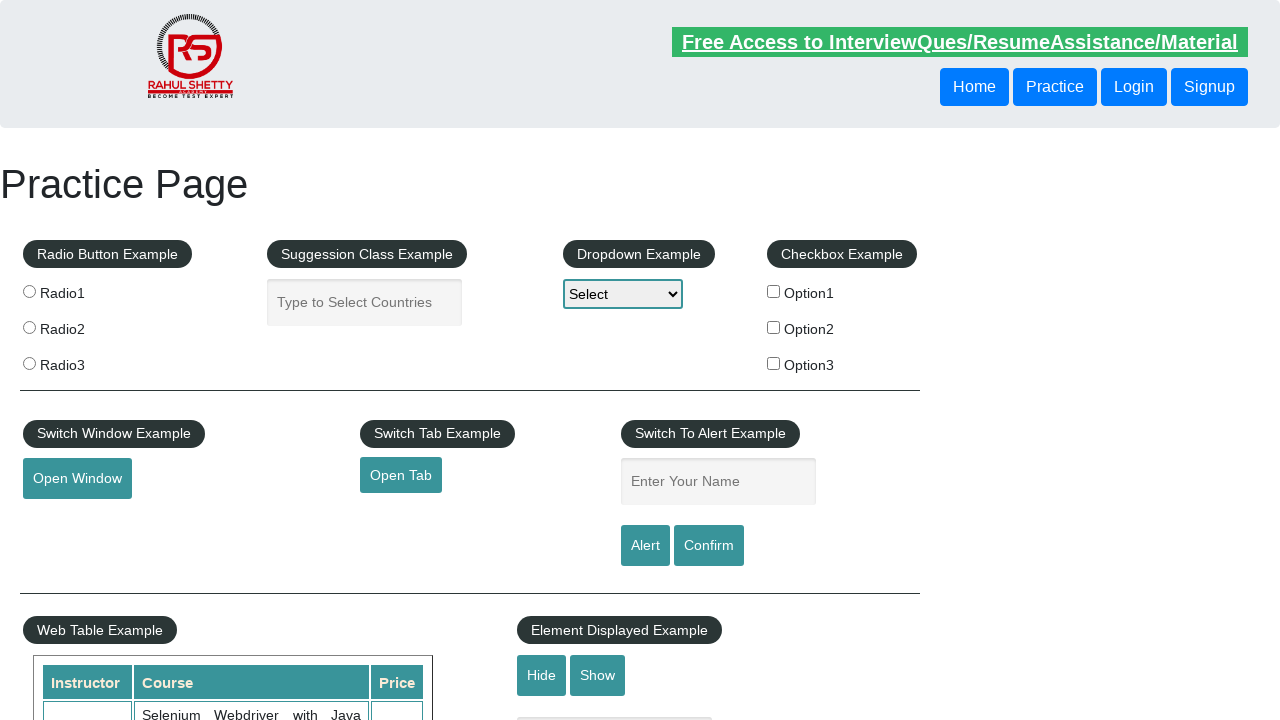

Filled name field with 'Sumanth' again on #name
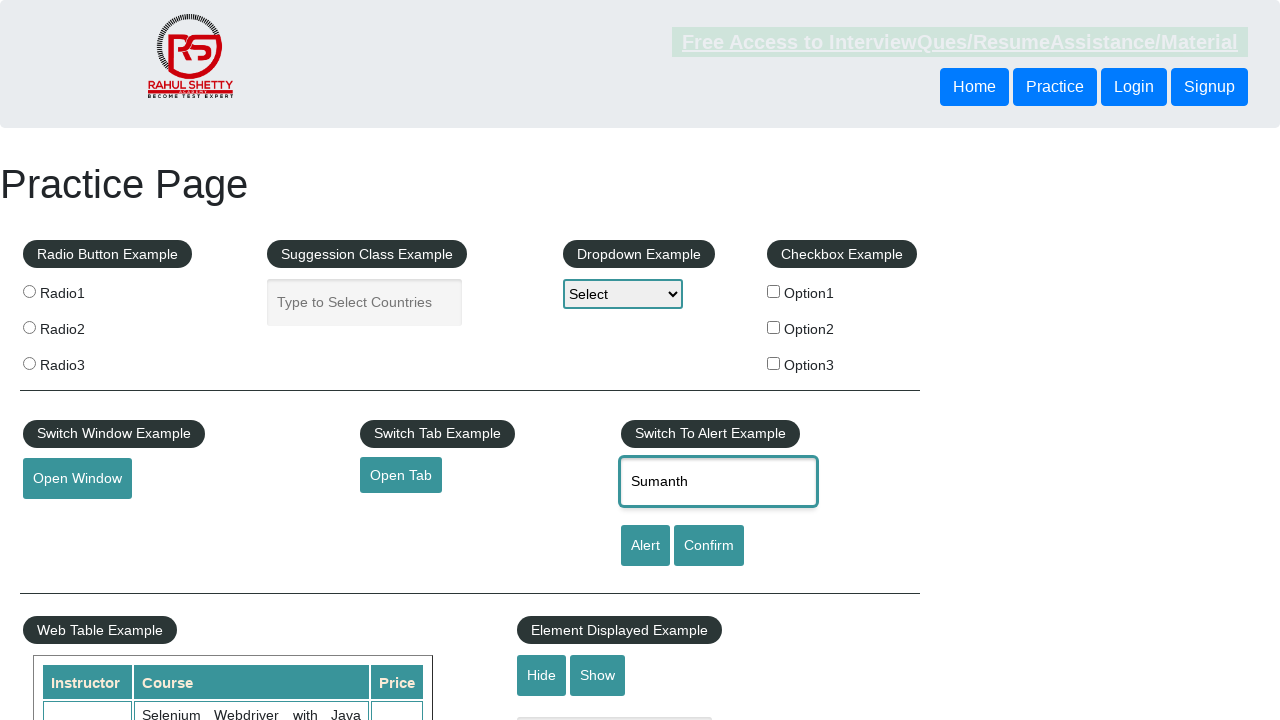

Clicked Confirm button to trigger confirmation alert at (709, 546) on #confirmbtn
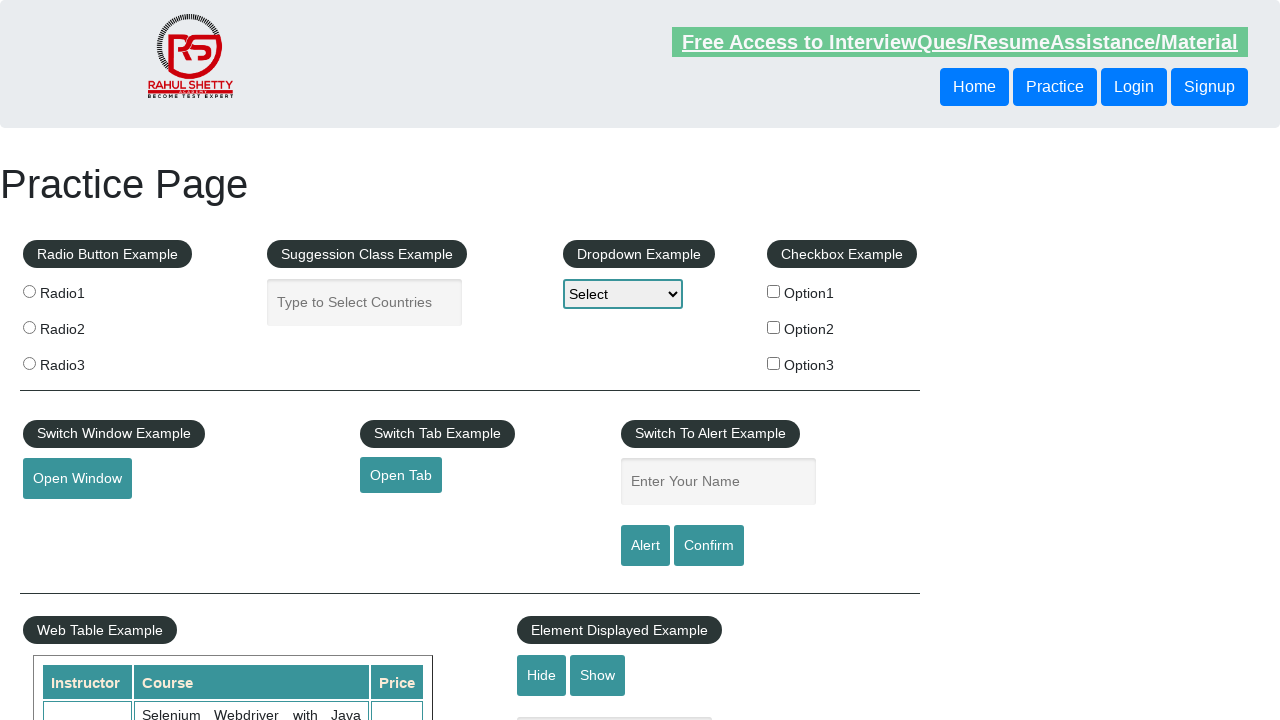

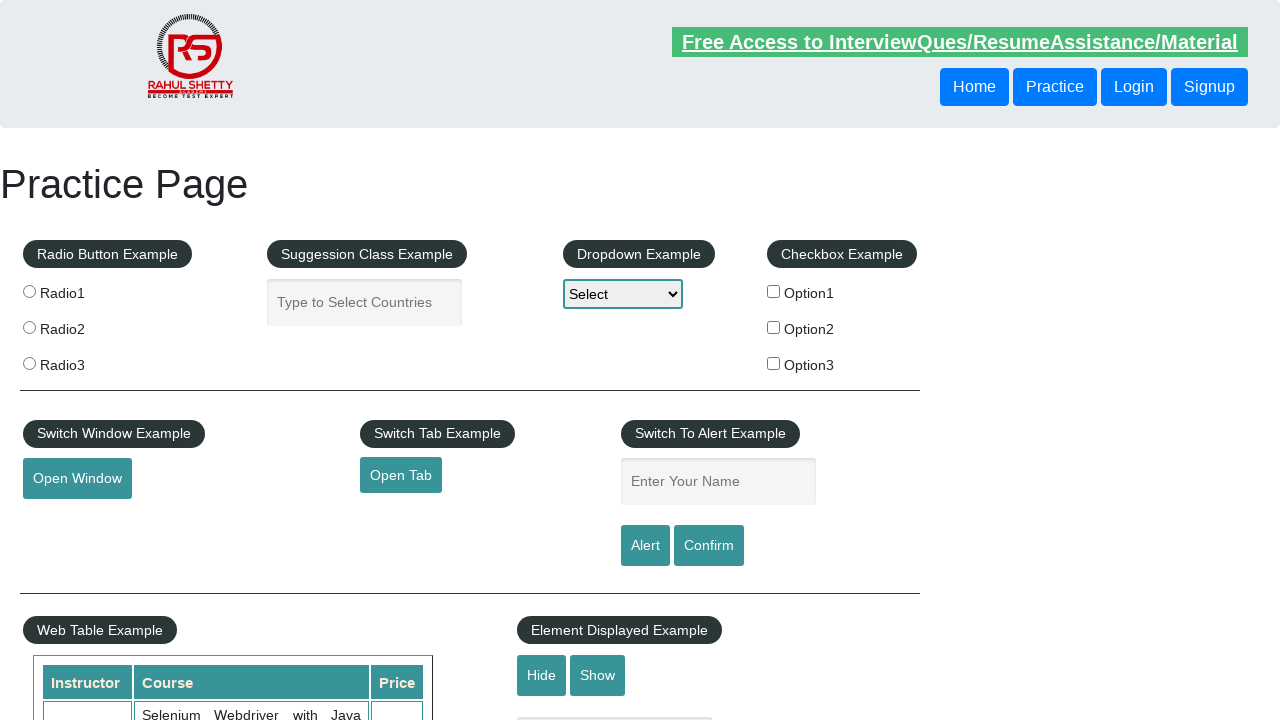